Tests page scrolling functionality by scrolling down and up the page, then scrolling to a specific element and taking a screenshot

Starting URL: https://rahulshettyacademy.com/dropdownsPractise/

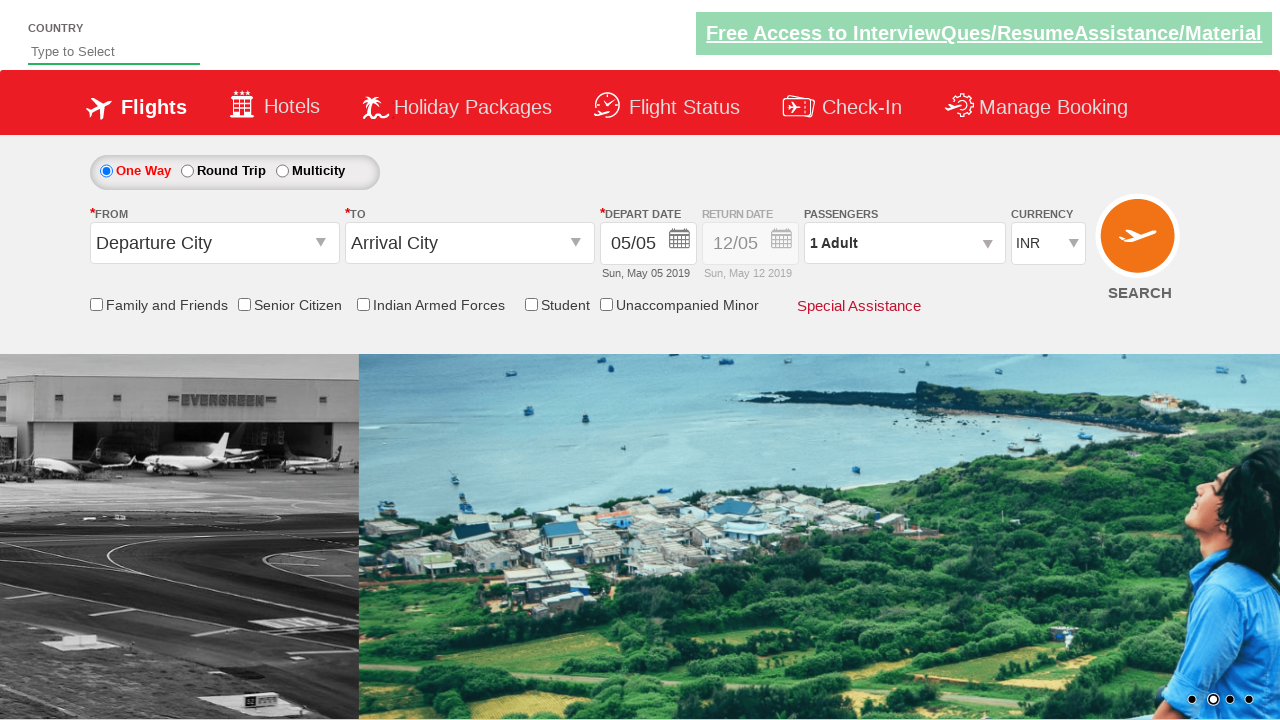

Waited for page to load
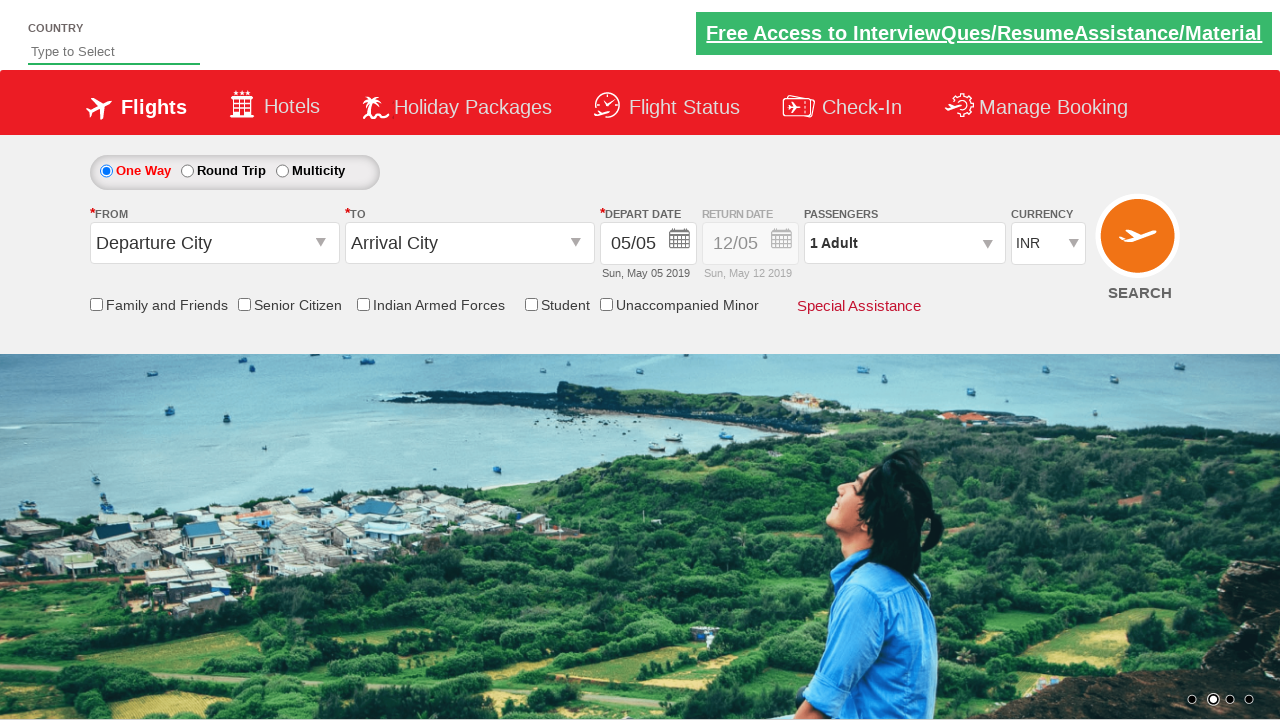

Located banner element
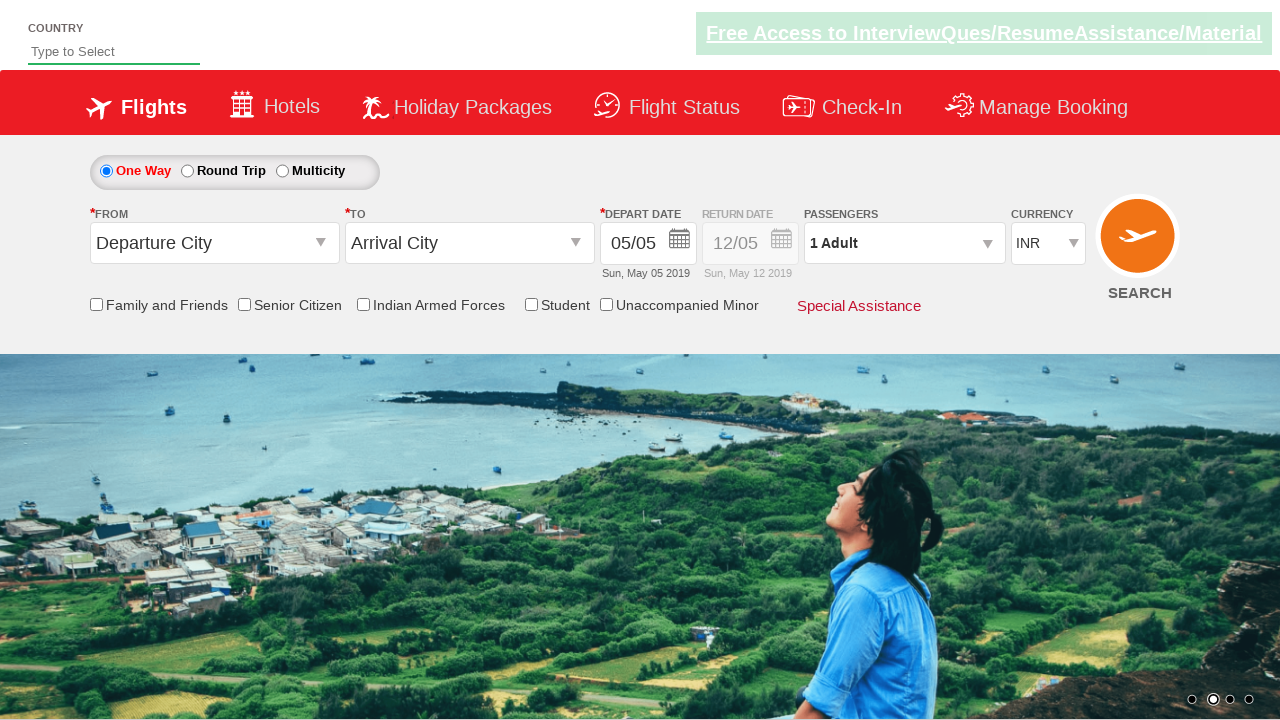

Scrolled down by 700 pixels
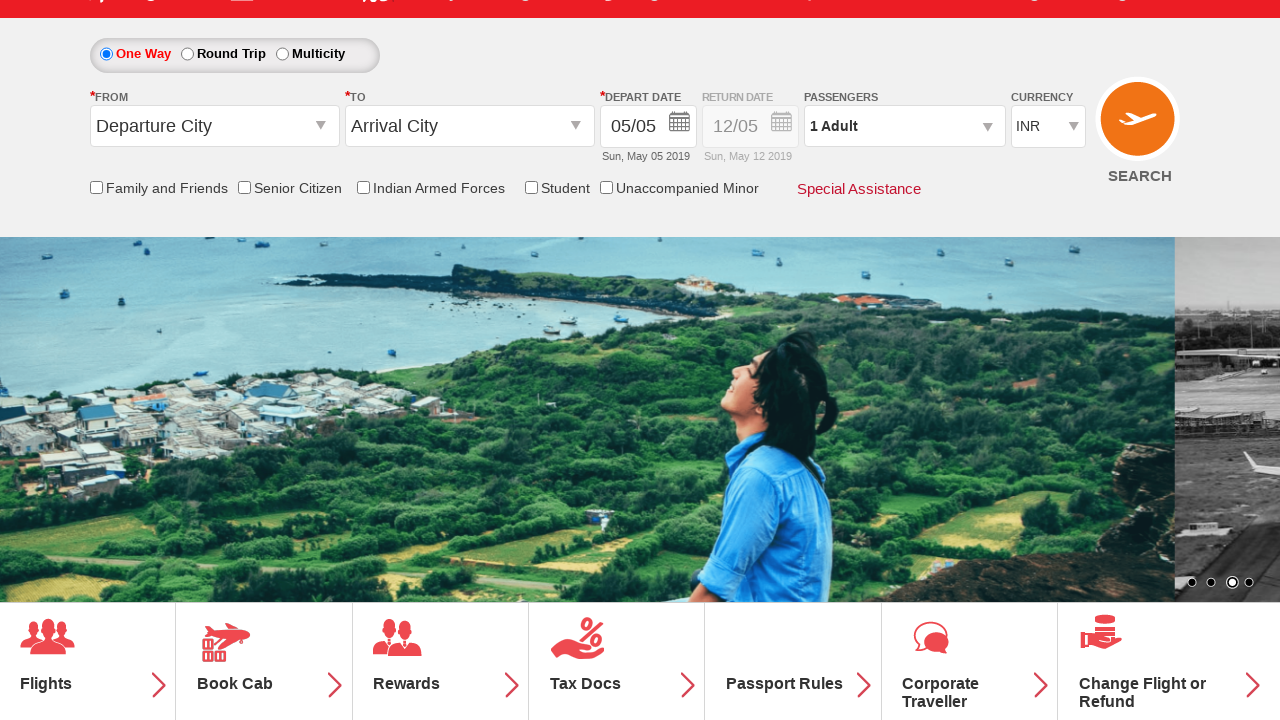

Waited after first scroll
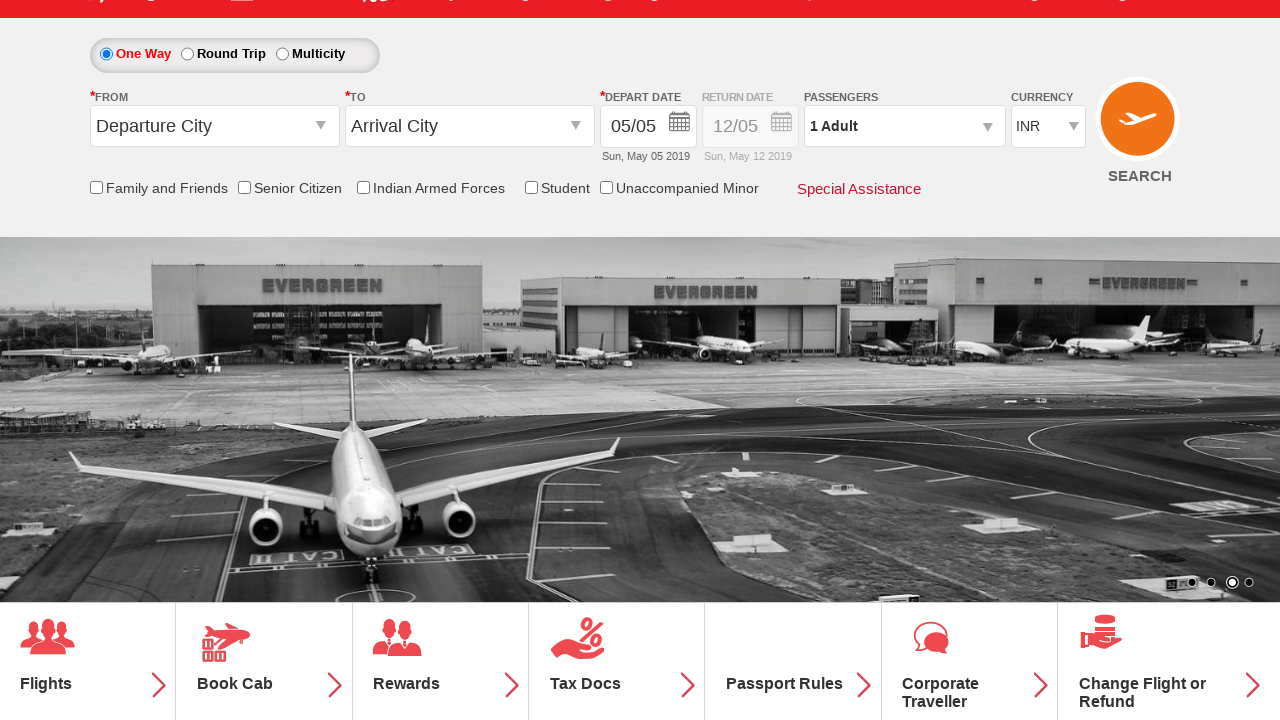

Scrolled down by 2000 pixels
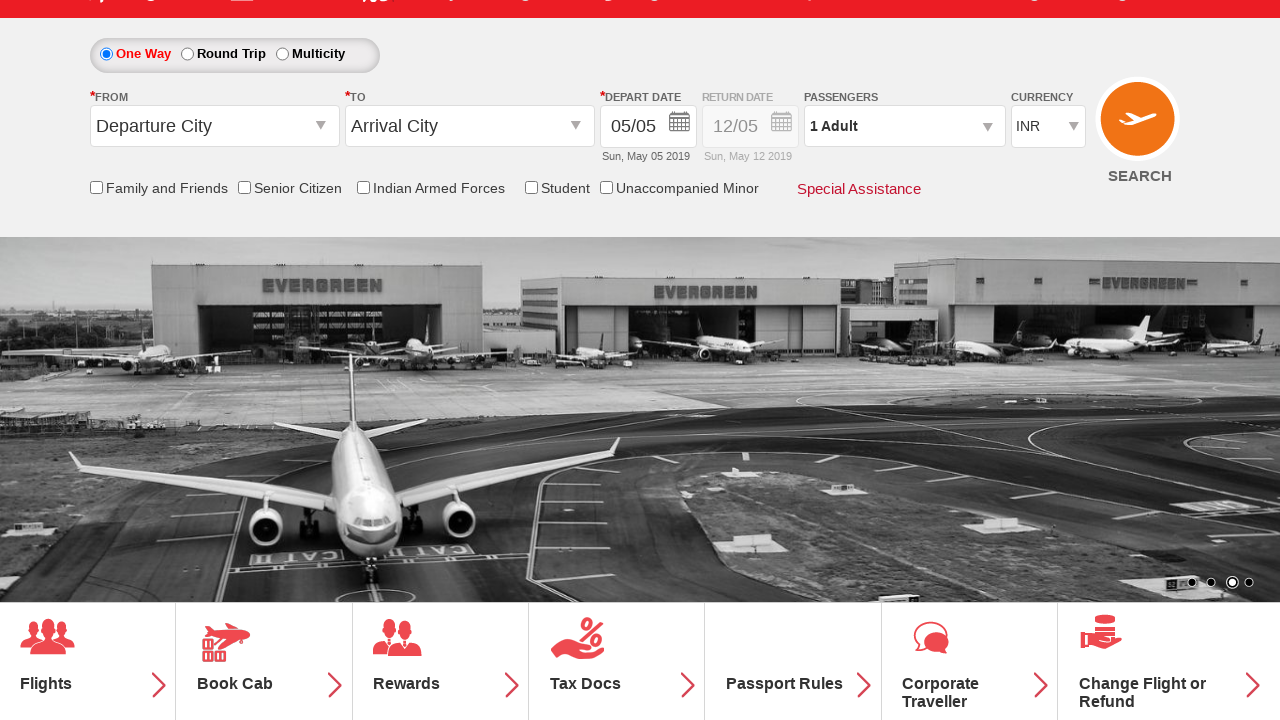

Waited after second scroll
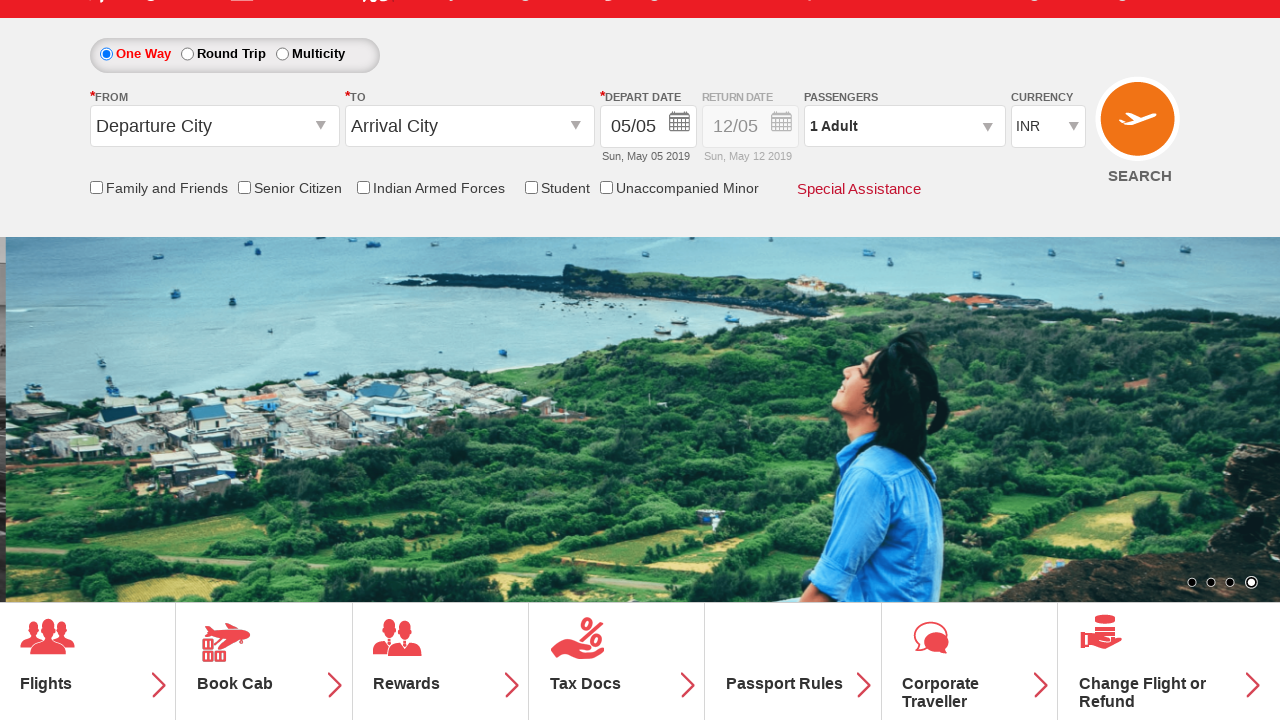

Scrolled back up by 2000 pixels
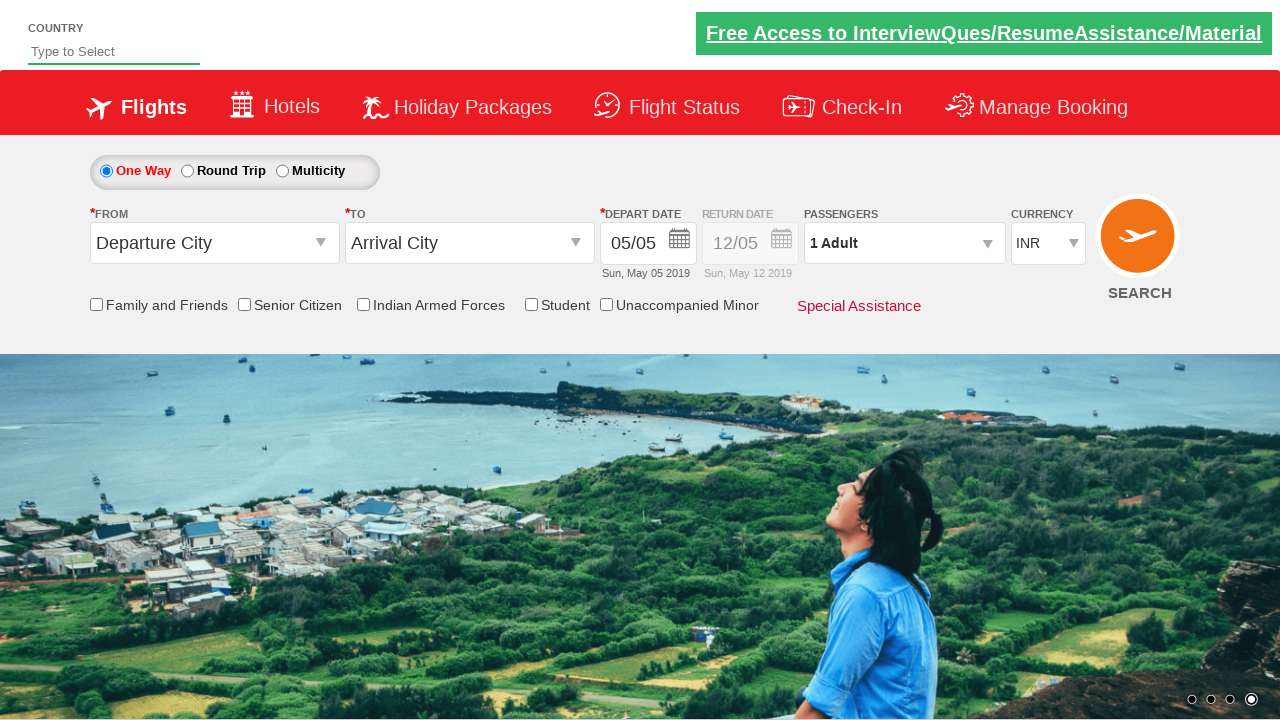

Waited after scroll up
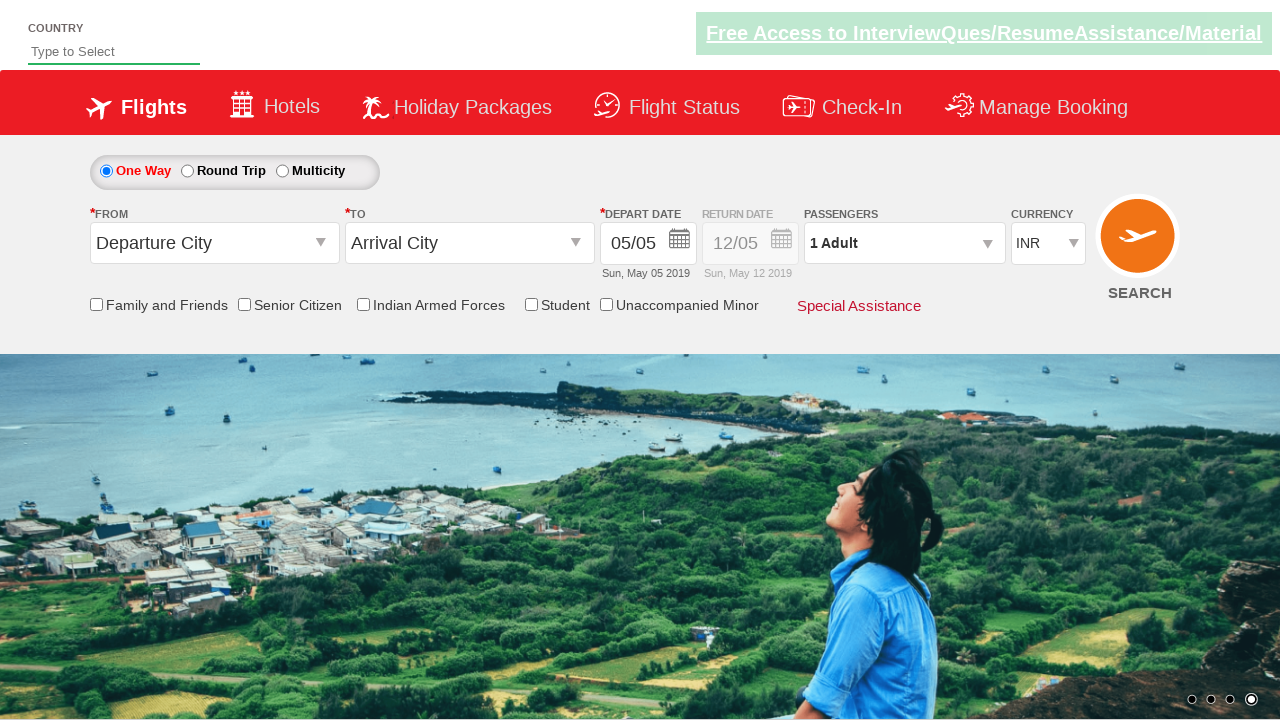

Scrolled to banner element
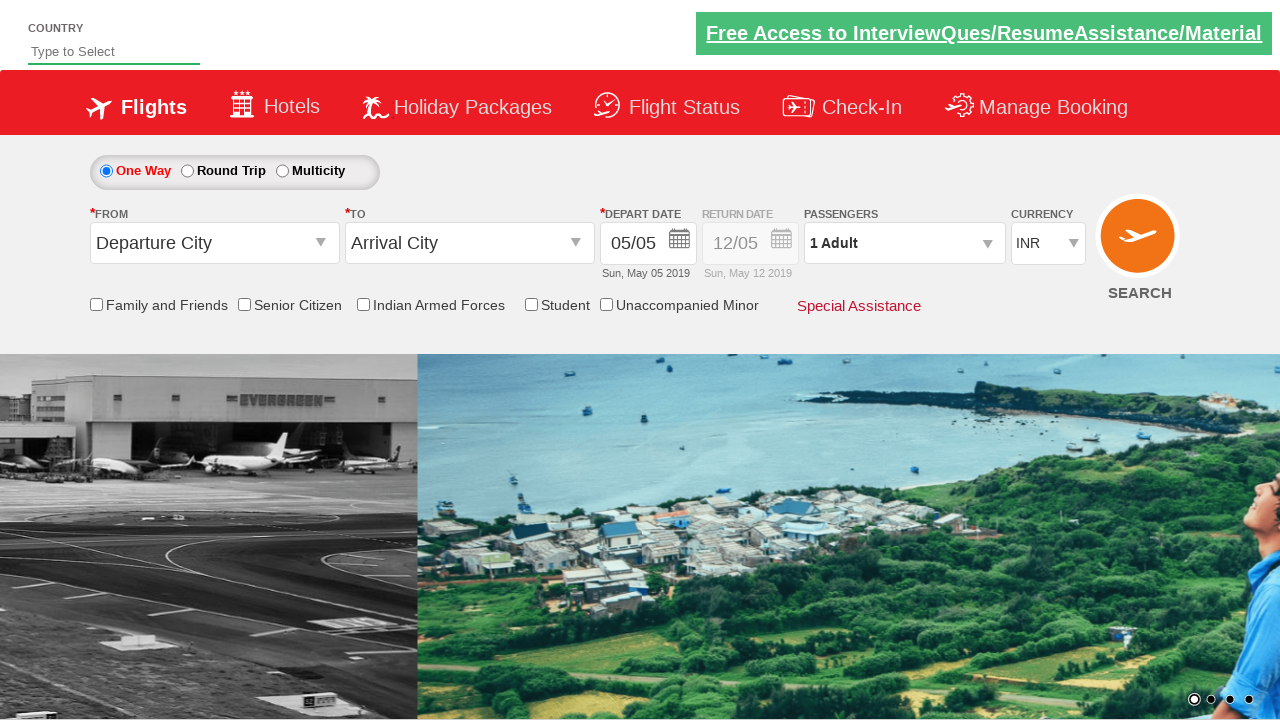

Final screenshot of banner element in view
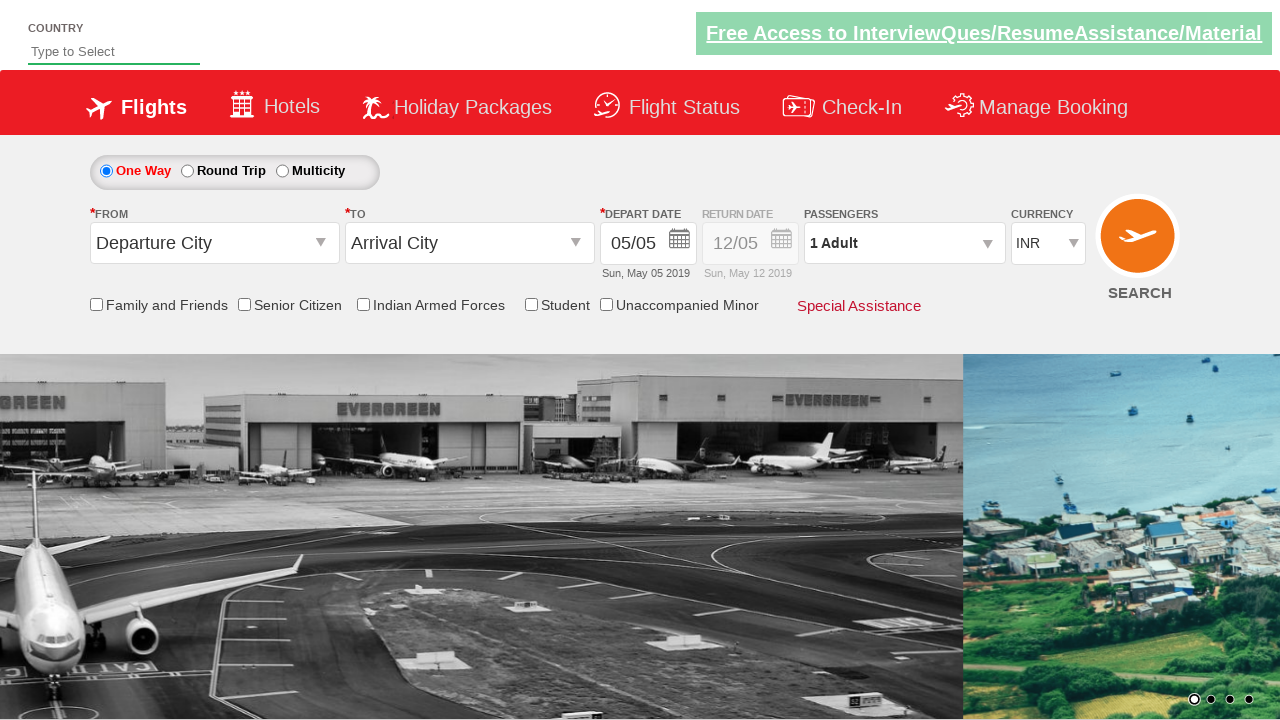

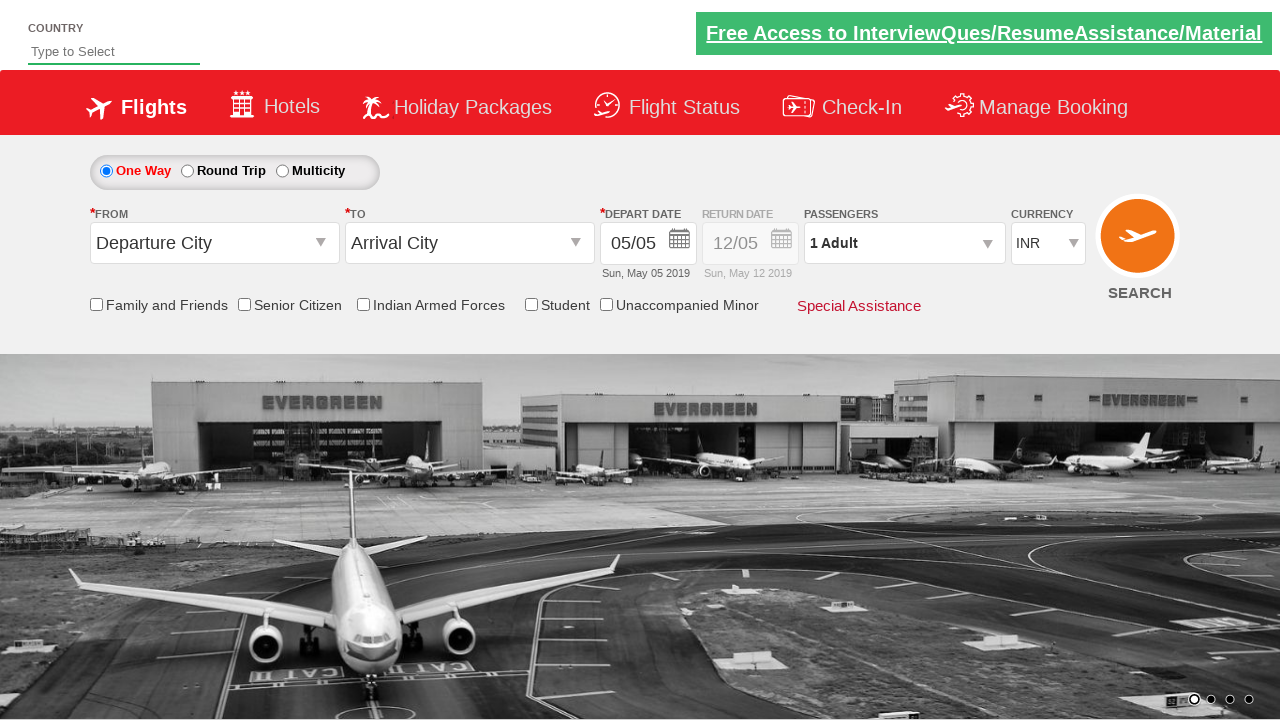